Fills out a web form with personal information including name, job title, education level, gender, experience, and date, then submits the form

Starting URL: https://formy-project.herokuapp.com/form

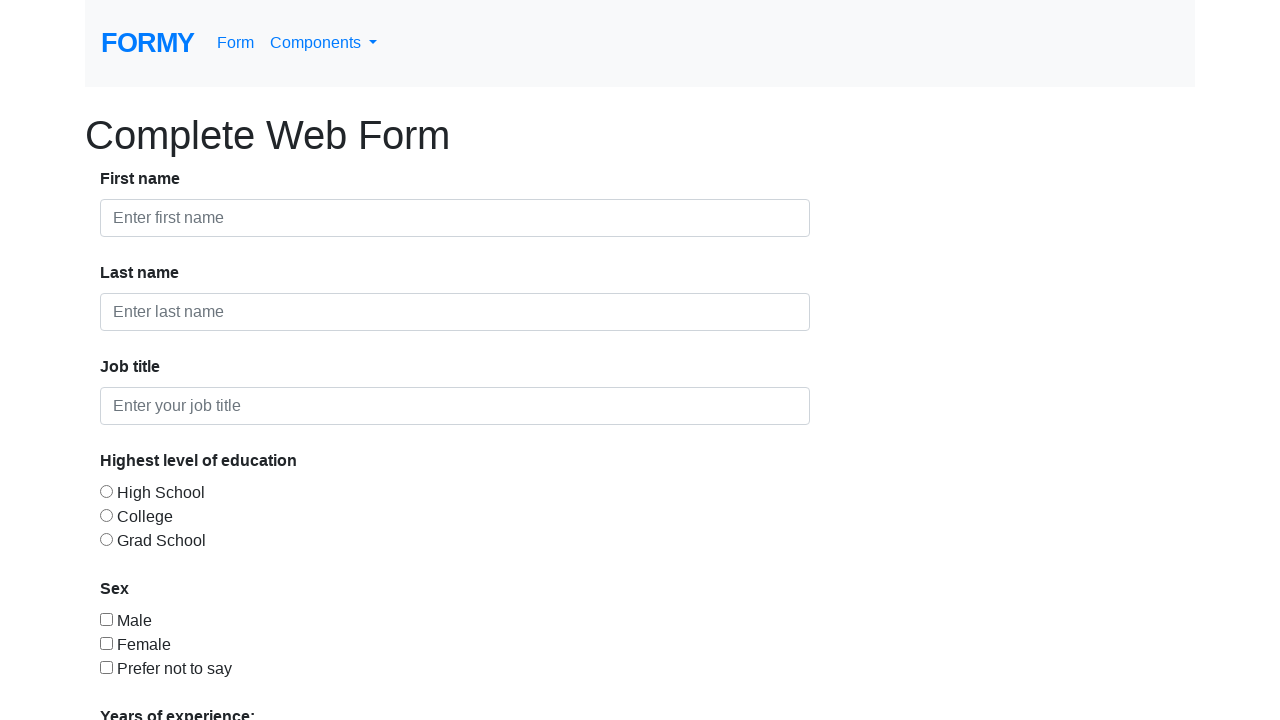

Filled first name field with 'John Michael' on #first-name
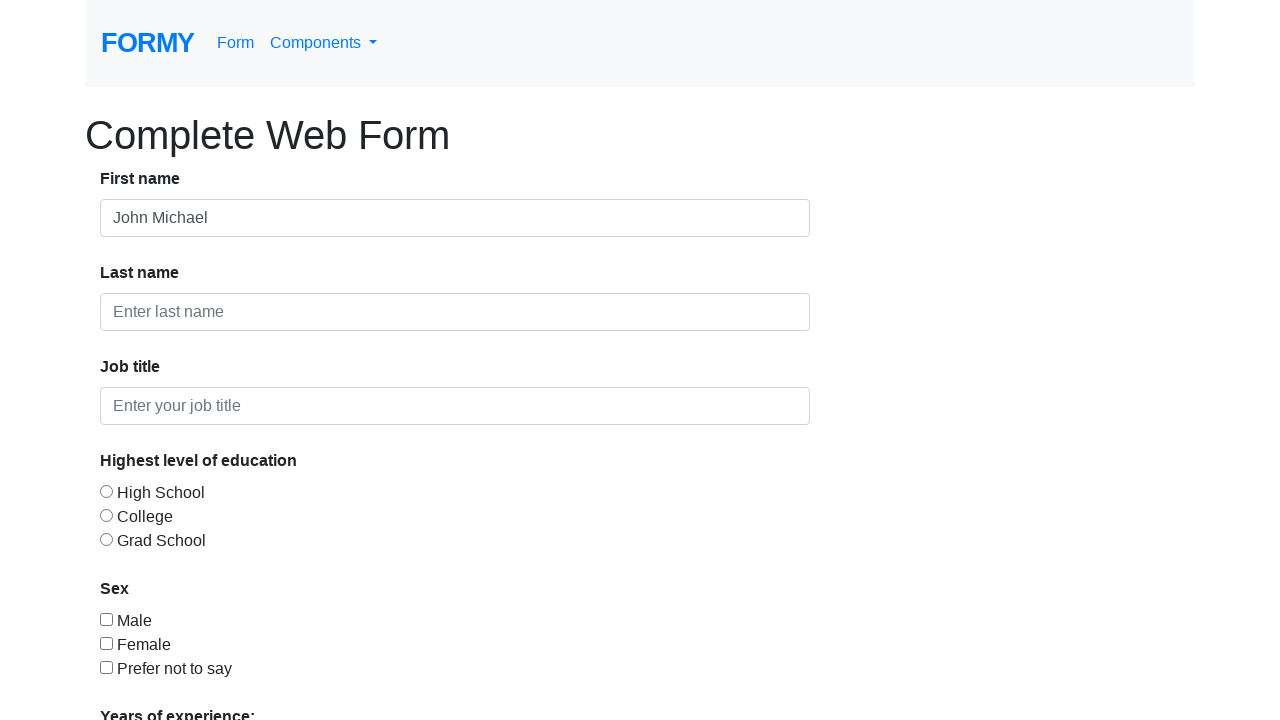

Filled last name field with 'Anderson' on #last-name
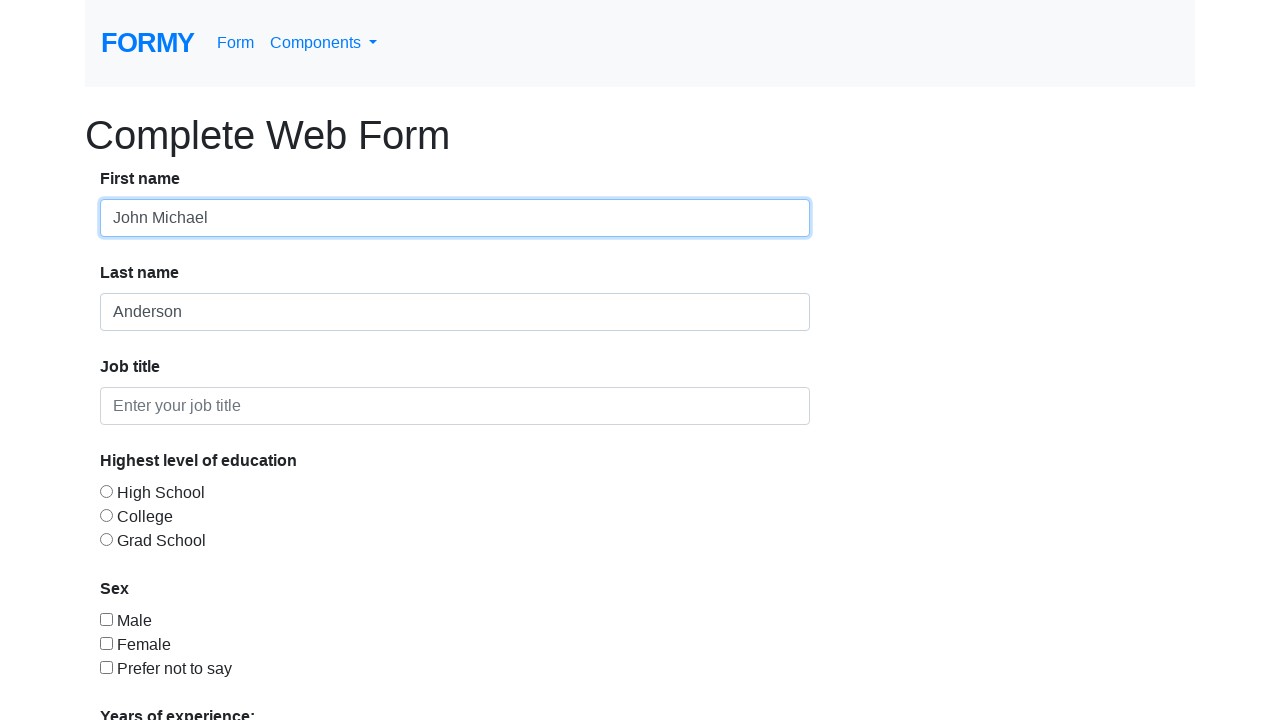

Filled job title field with 'Software QA Engineer' on #job-title
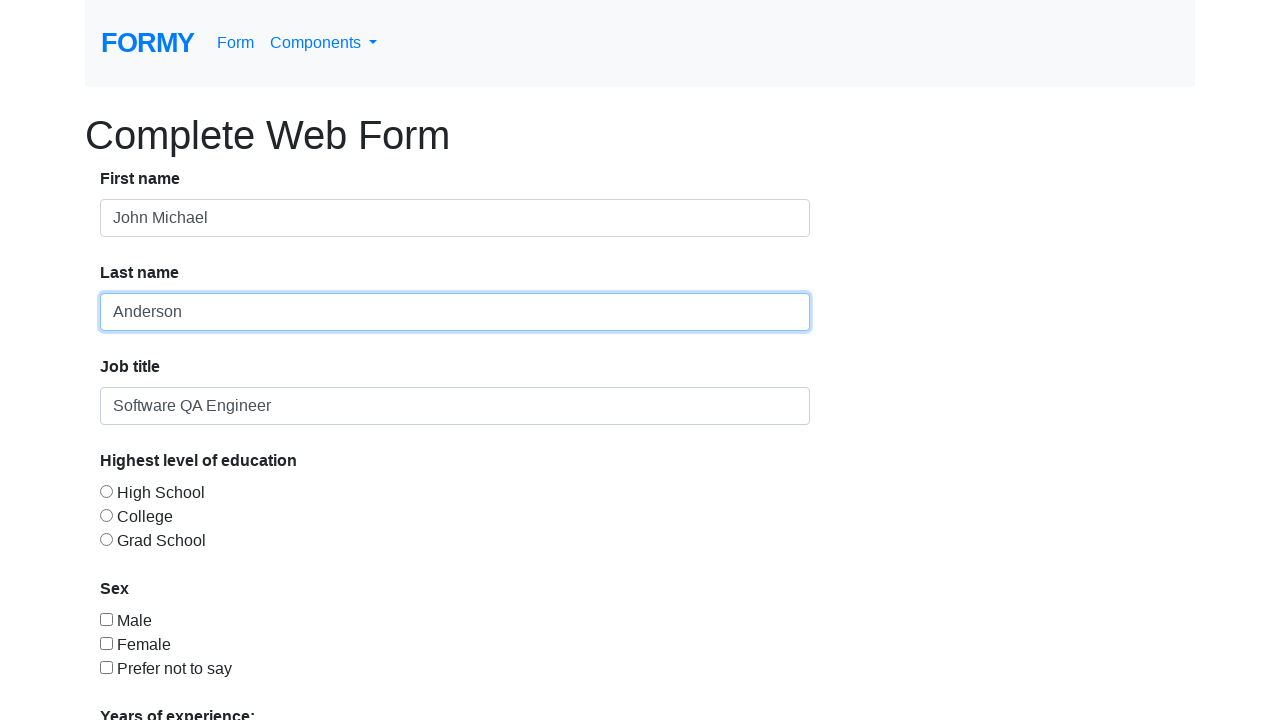

Selected College education level at (106, 539) on #radio-button-3
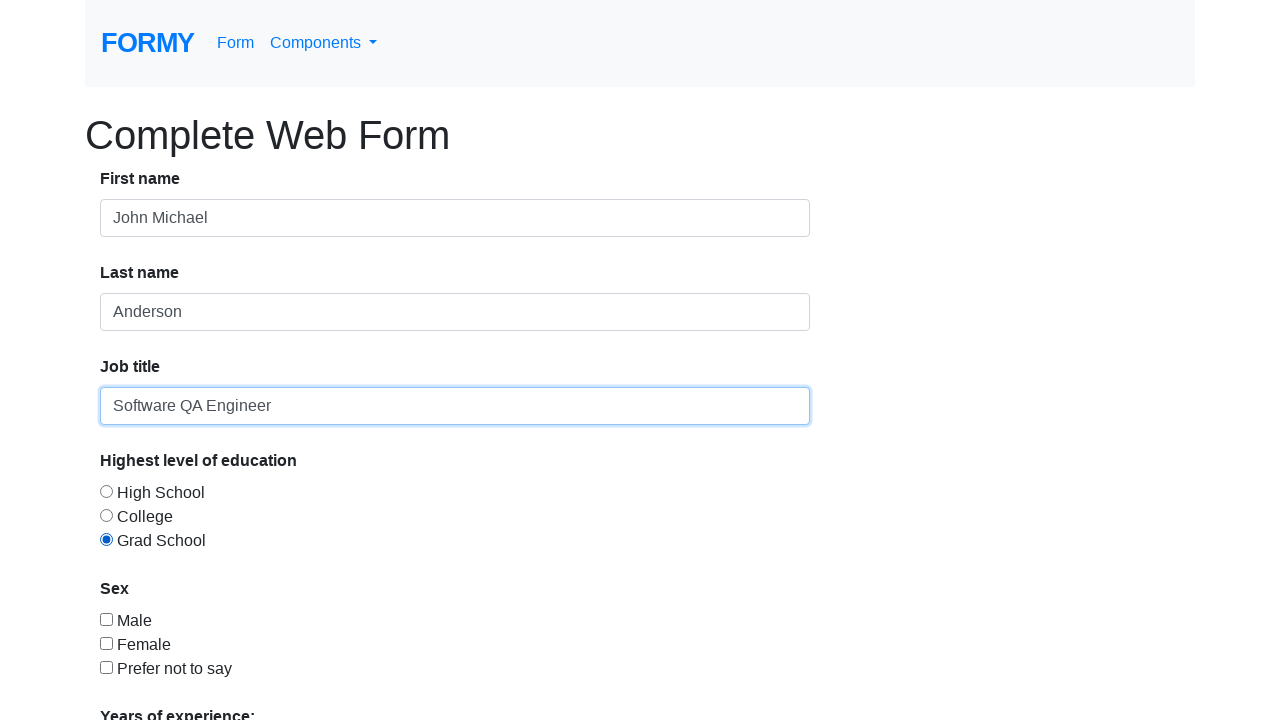

Selected Female gender checkbox at (106, 643) on #checkbox-2
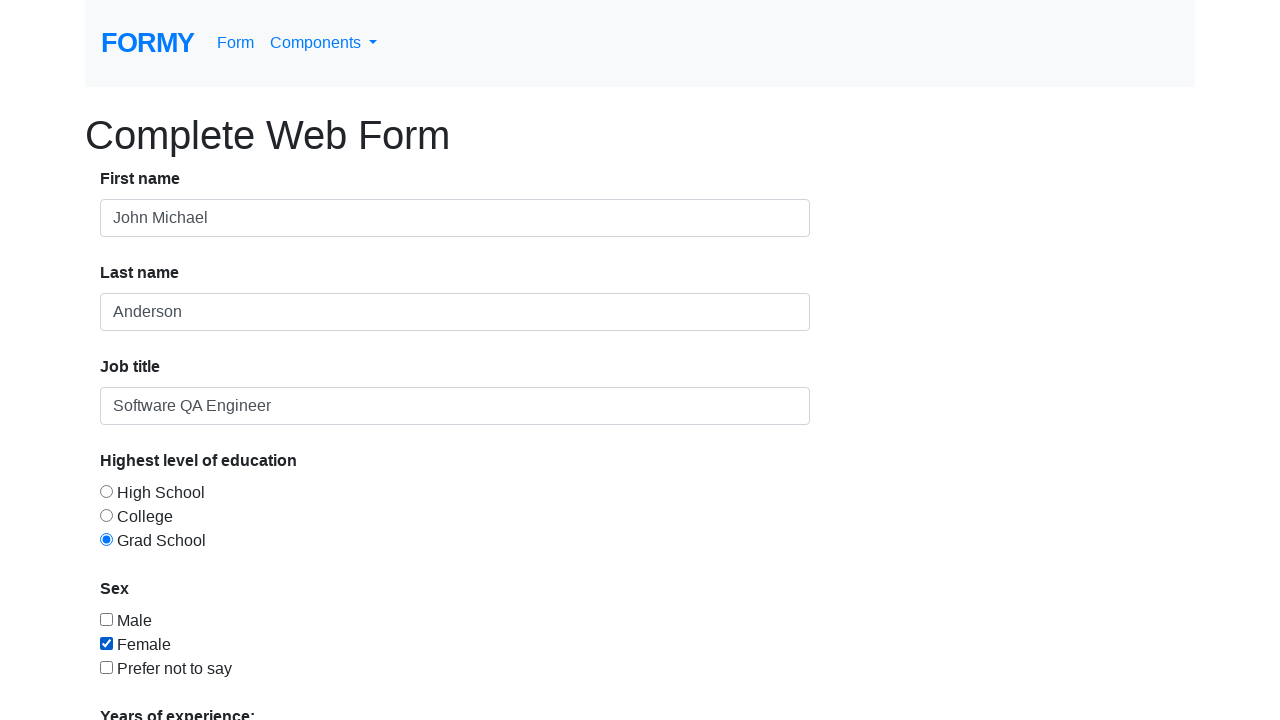

Selected 1 year of experience from dropdown on select
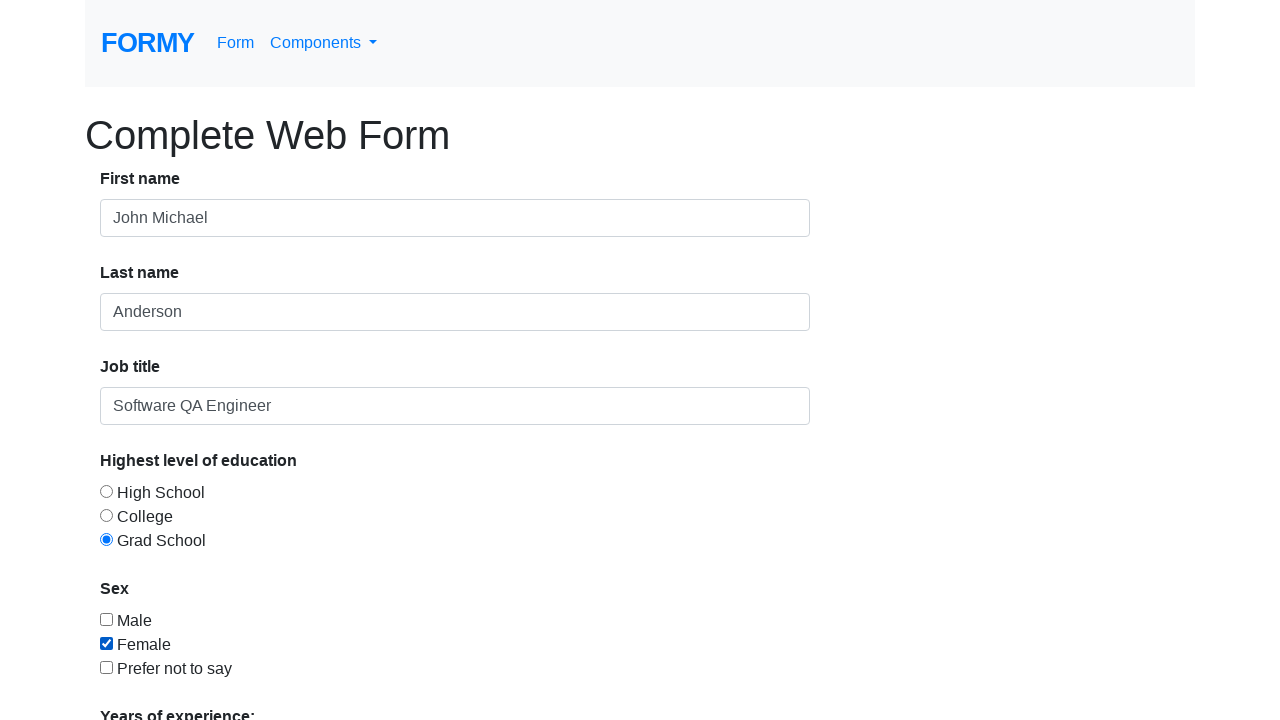

Filled date field with '06/01/2015' on #datepicker
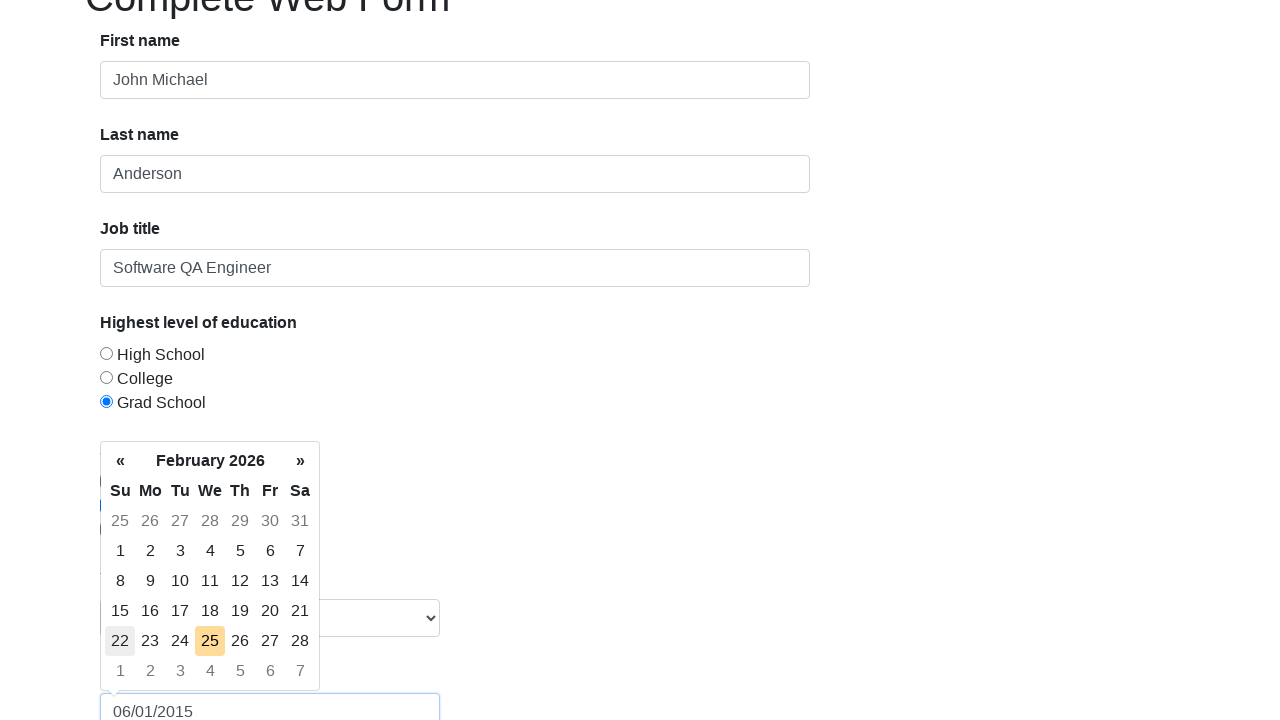

Pressed Enter to confirm date entry on #datepicker
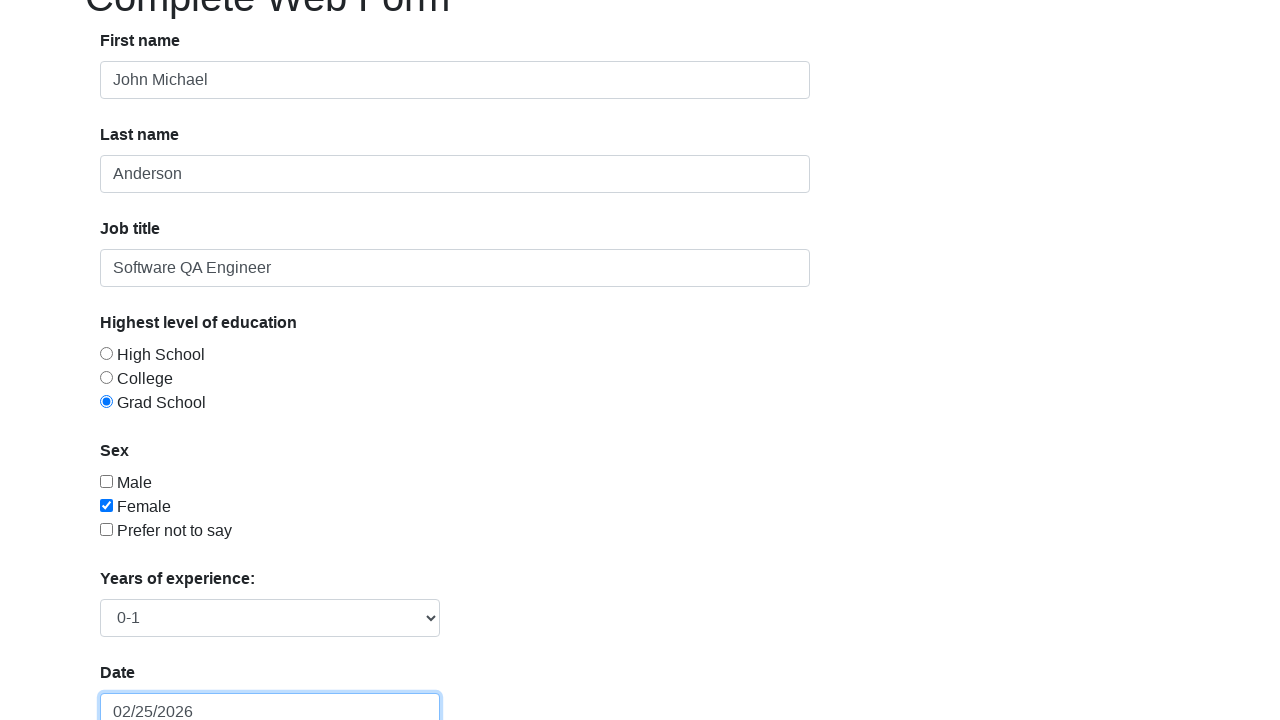

Clicked submit button to submit the form at (148, 680) on .btn.btn-lg.btn-primary
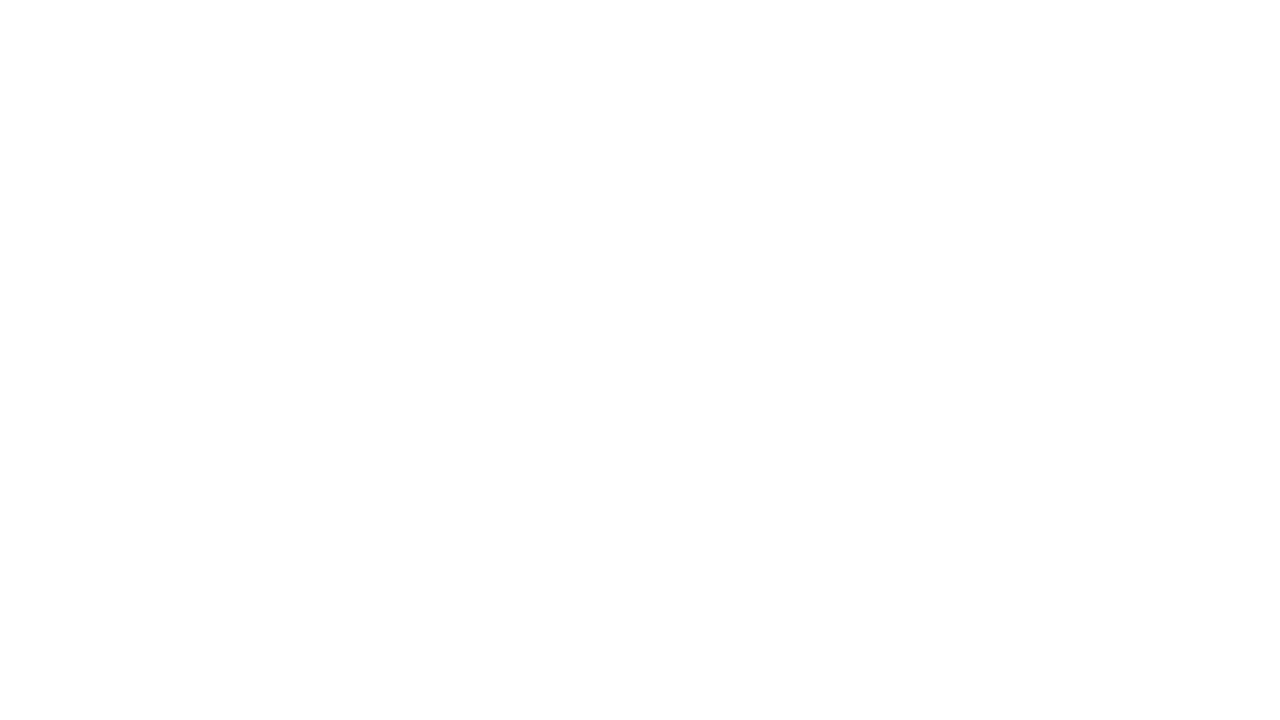

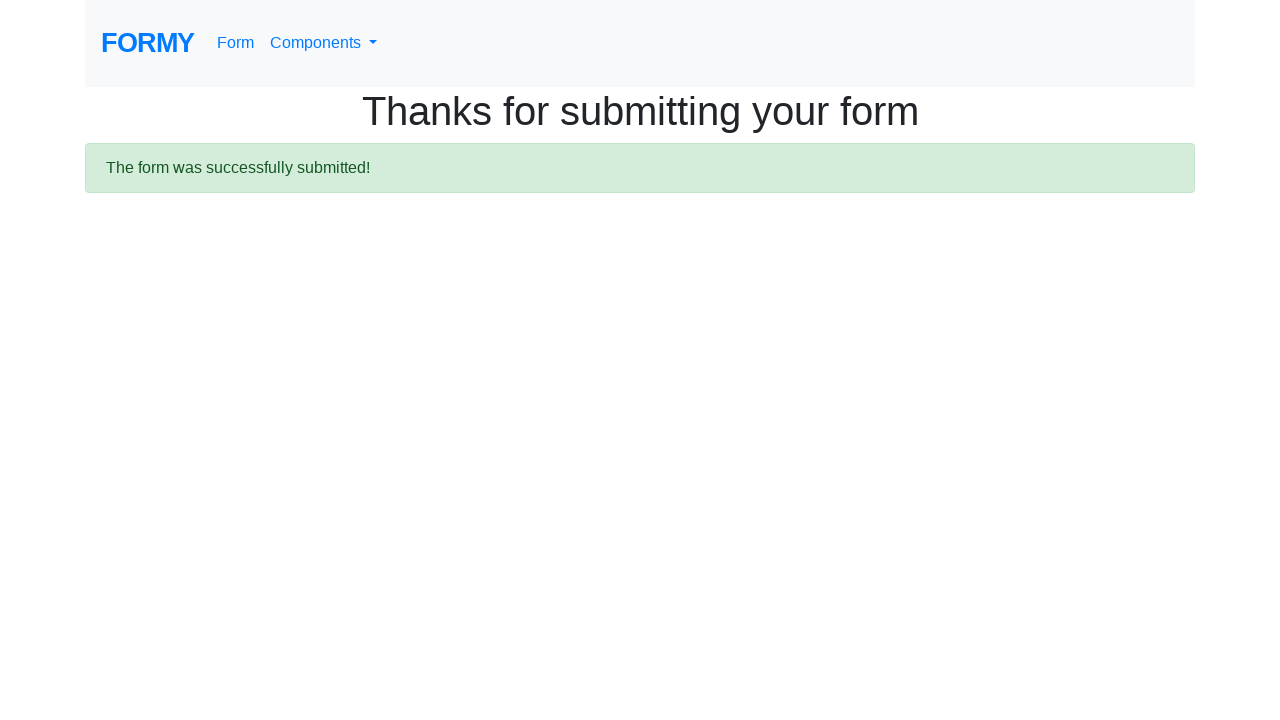